Triggers an alert dialog and accepts it

Starting URL: https://demoqa.com/alerts

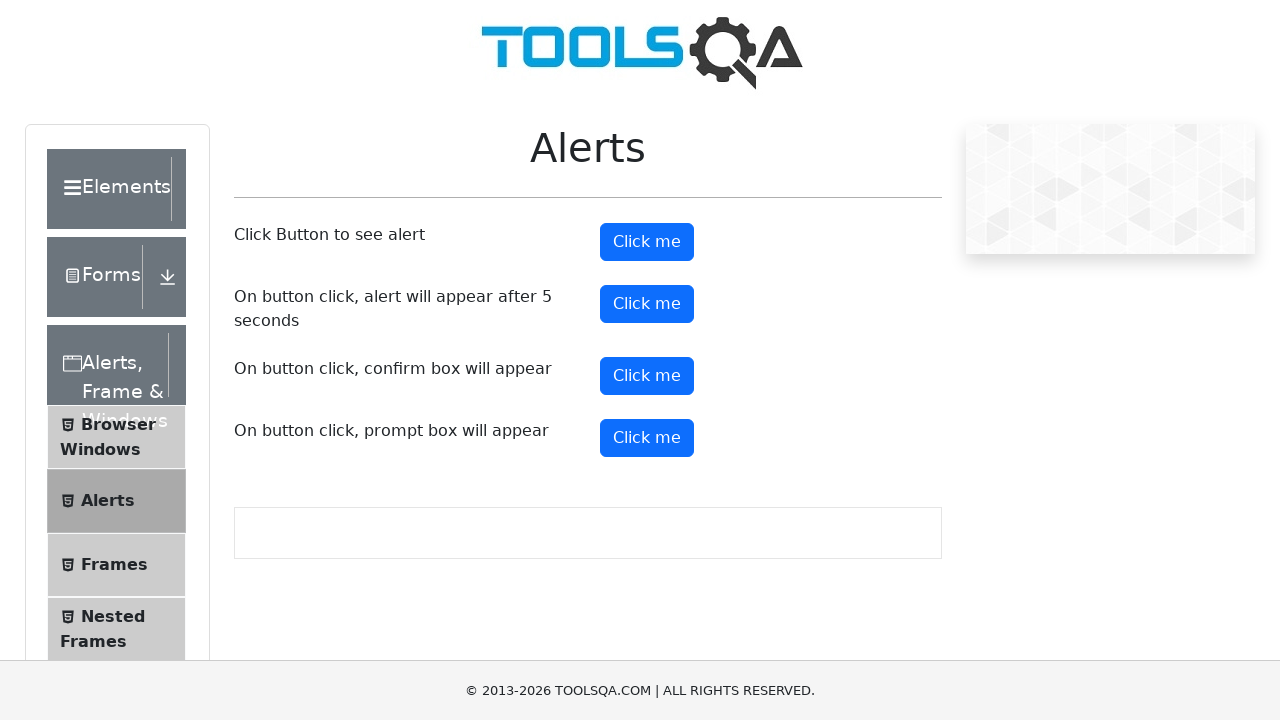

Set up dialog handler to accept alerts
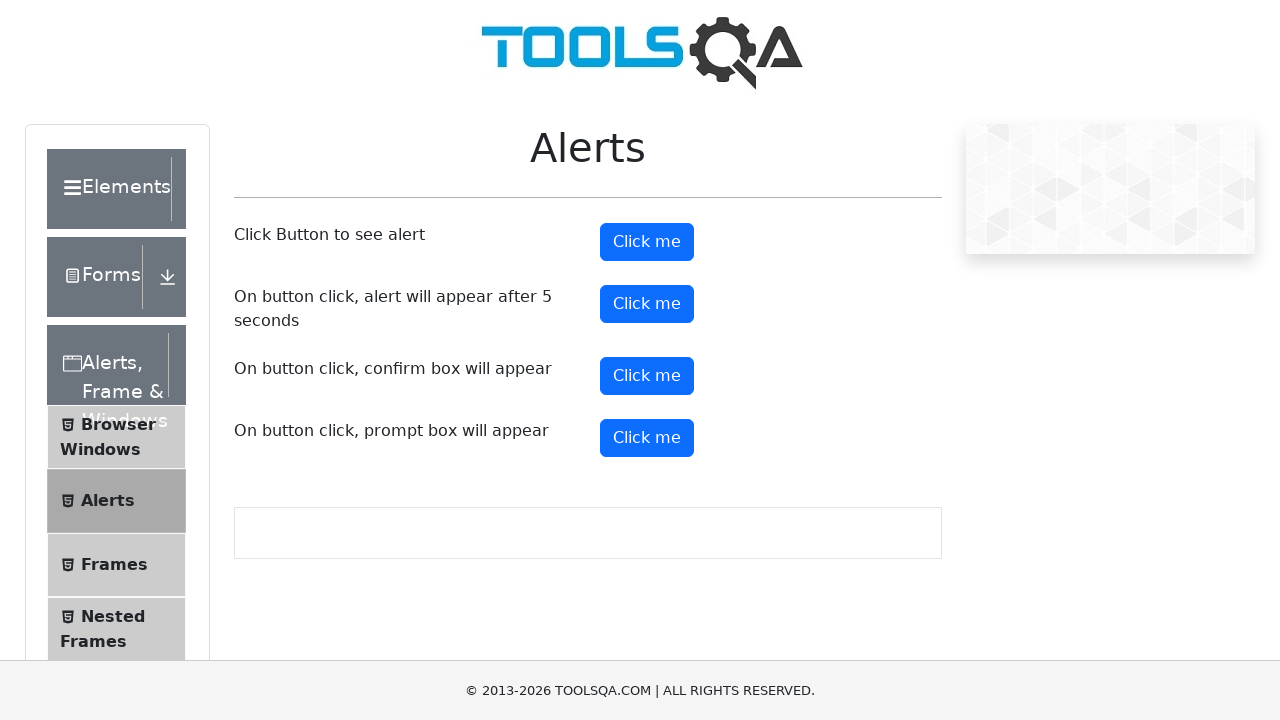

Clicked alert button to trigger dialog at (647, 242) on #alertButton
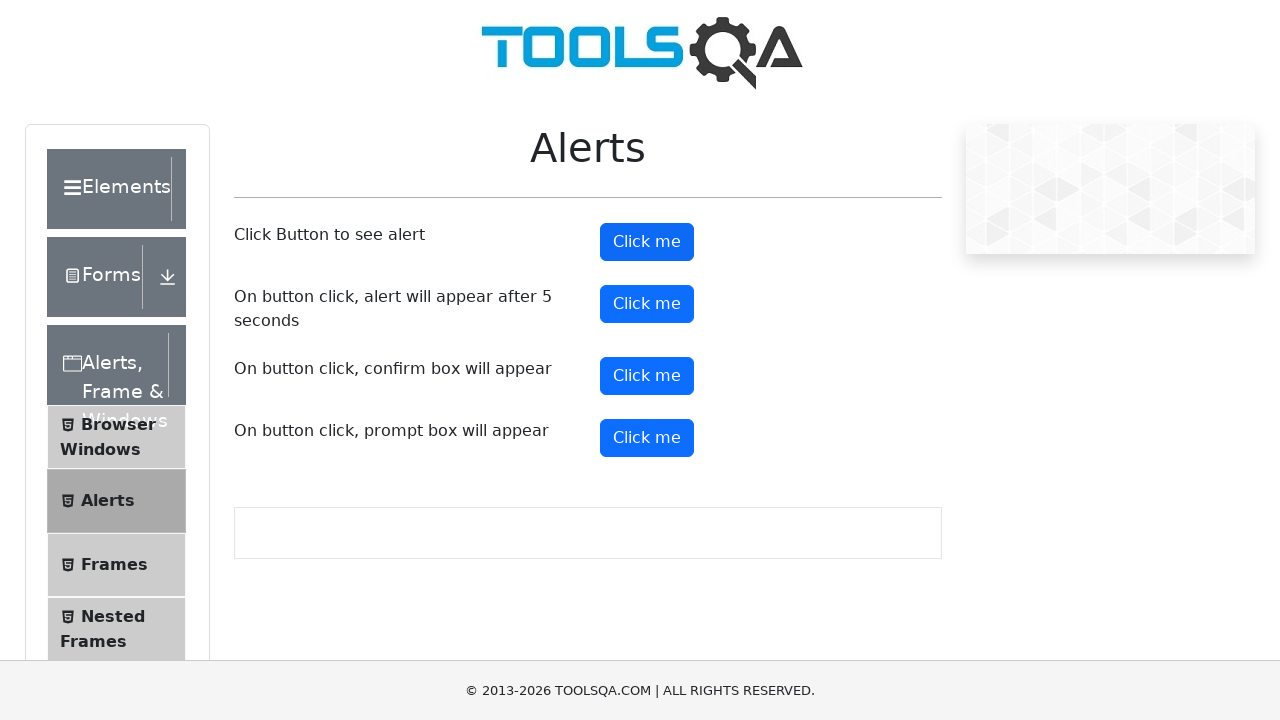

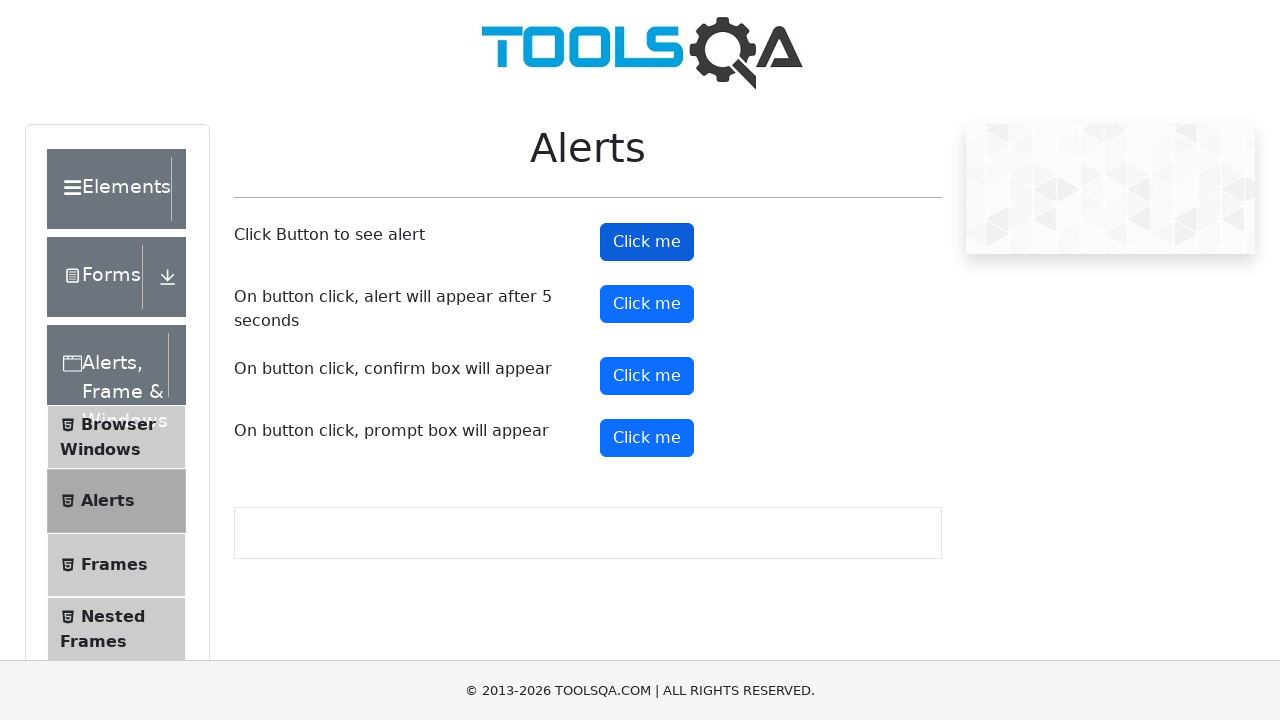